Navigates to the Royal Enfield India homepage and verifies the page loads successfully

Starting URL: https://www.royalenfield.com/in/en/home/

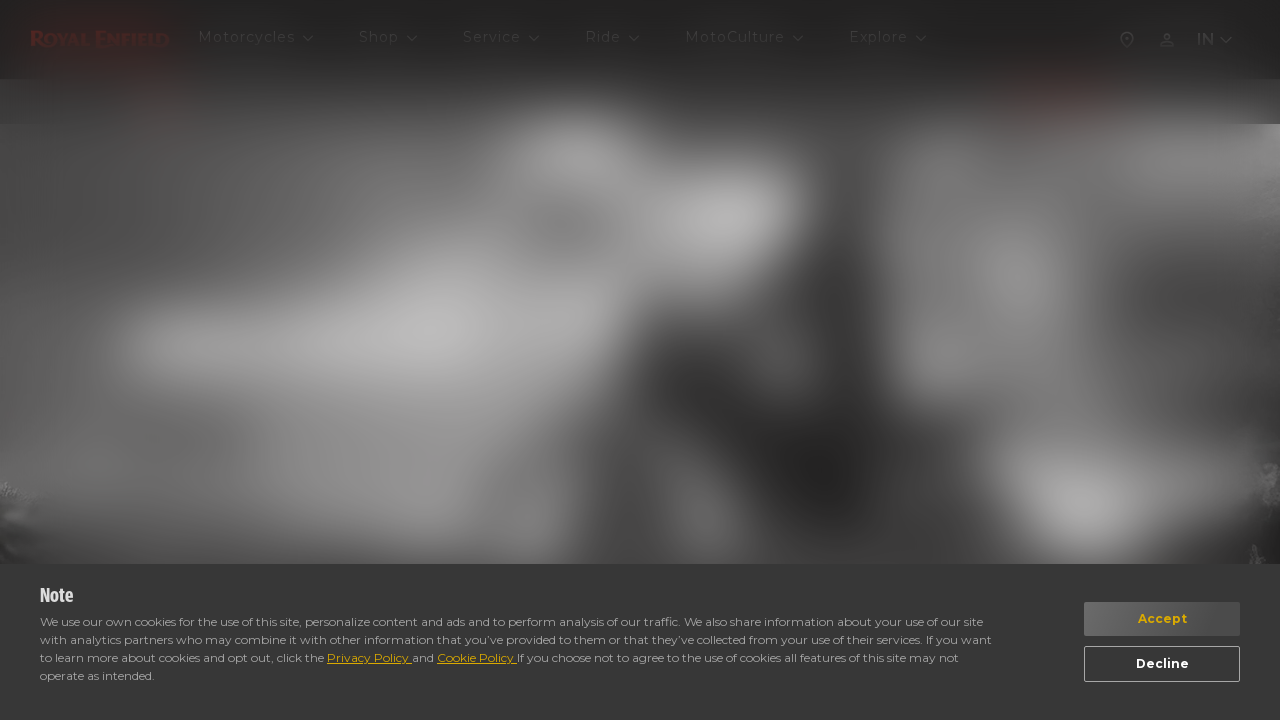

Waited for Royal Enfield India homepage to load (DOM content loaded)
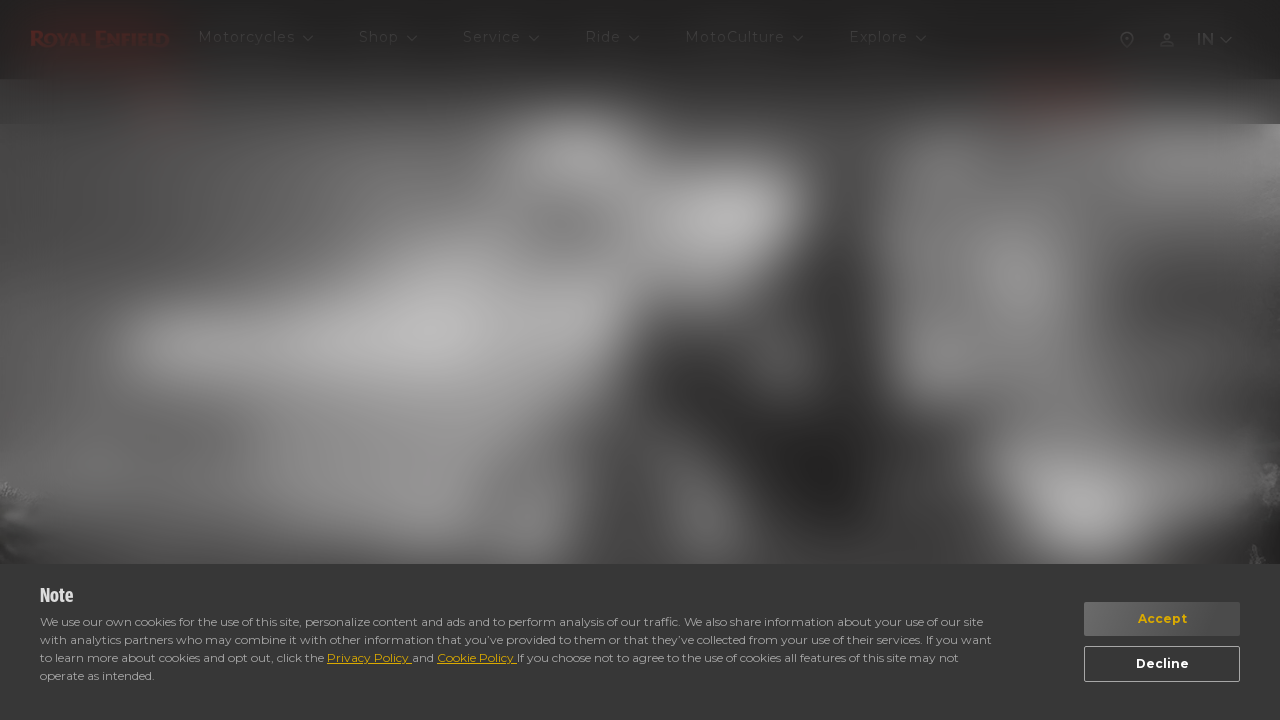

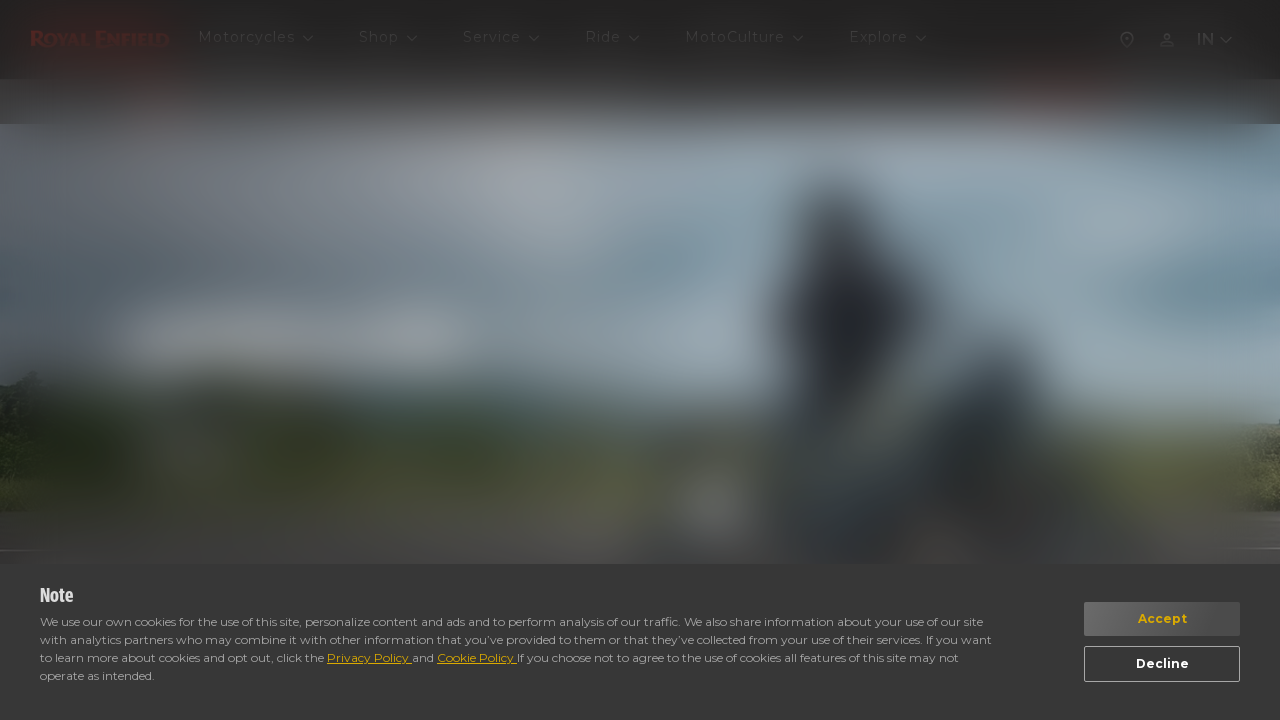